Tests dynamic loading functionality by clicking a Start button and verifying that "Hello World!" text appears after the loading completes

Starting URL: https://the-internet.herokuapp.com/dynamic_loading/1

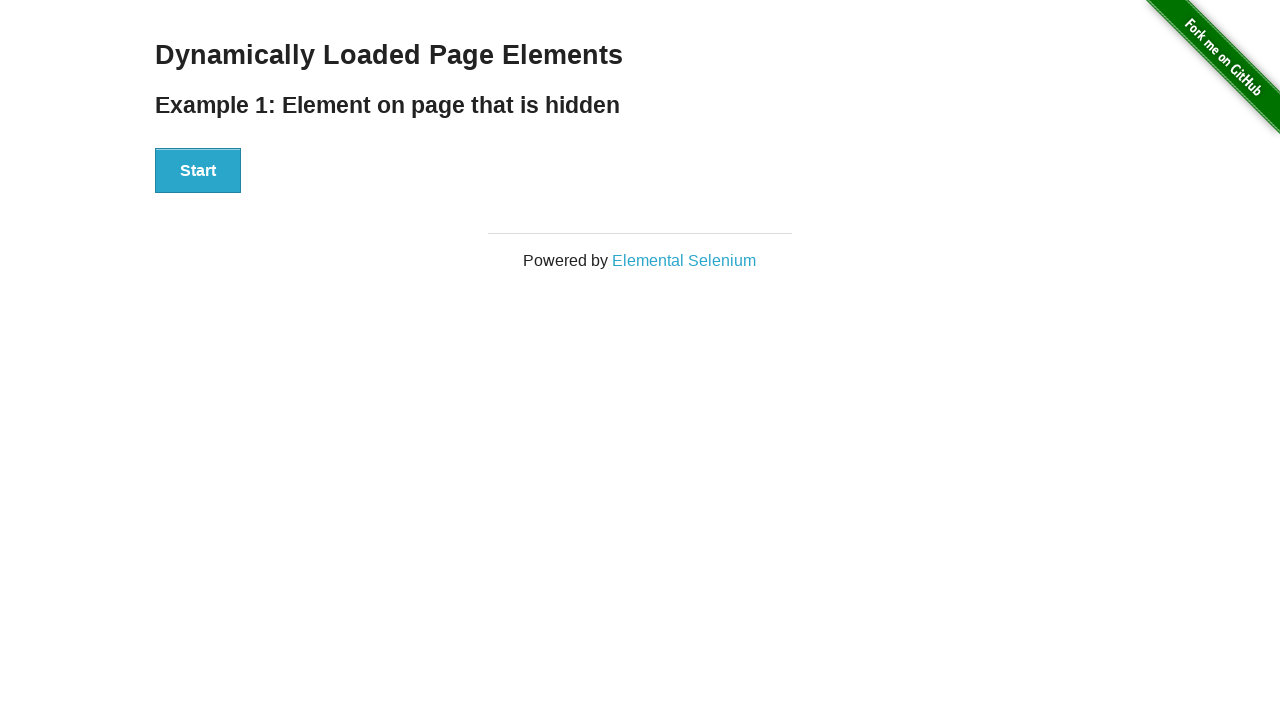

Clicked the Start button to initiate dynamic loading at (198, 171) on xpath=//div[@id='start']//button
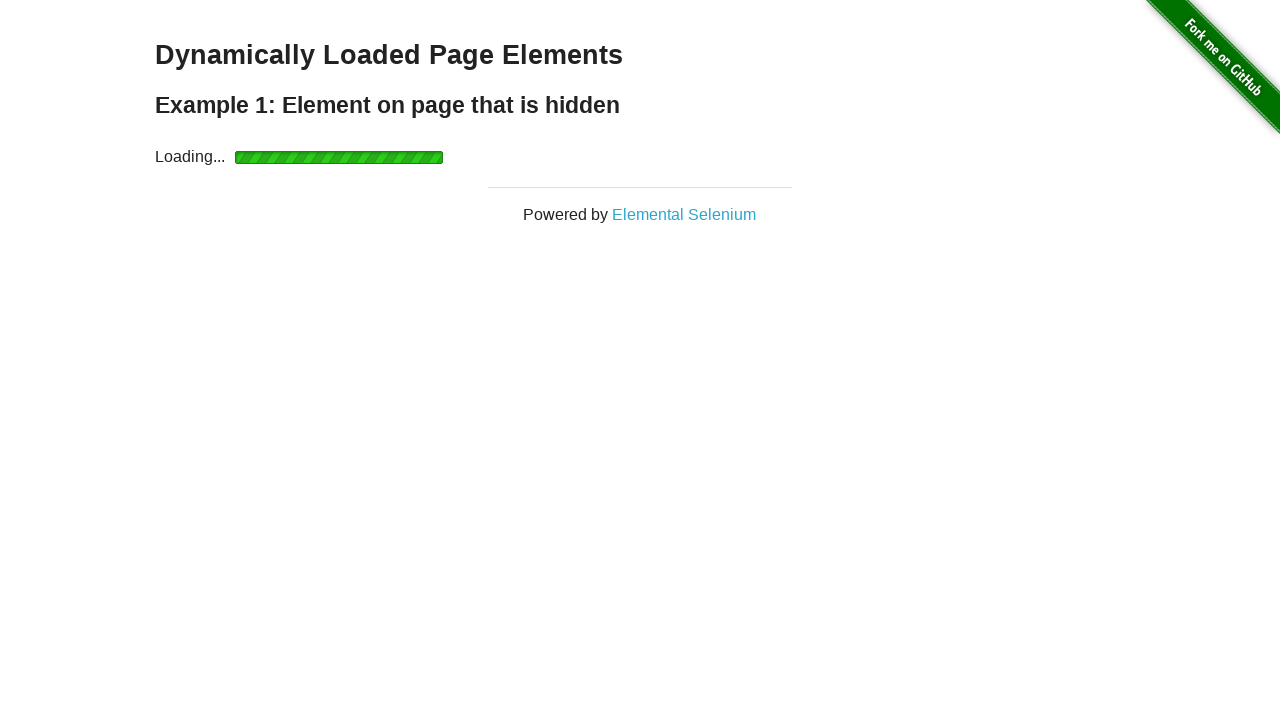

Waited for 'Hello World!' text to appear after loading completed
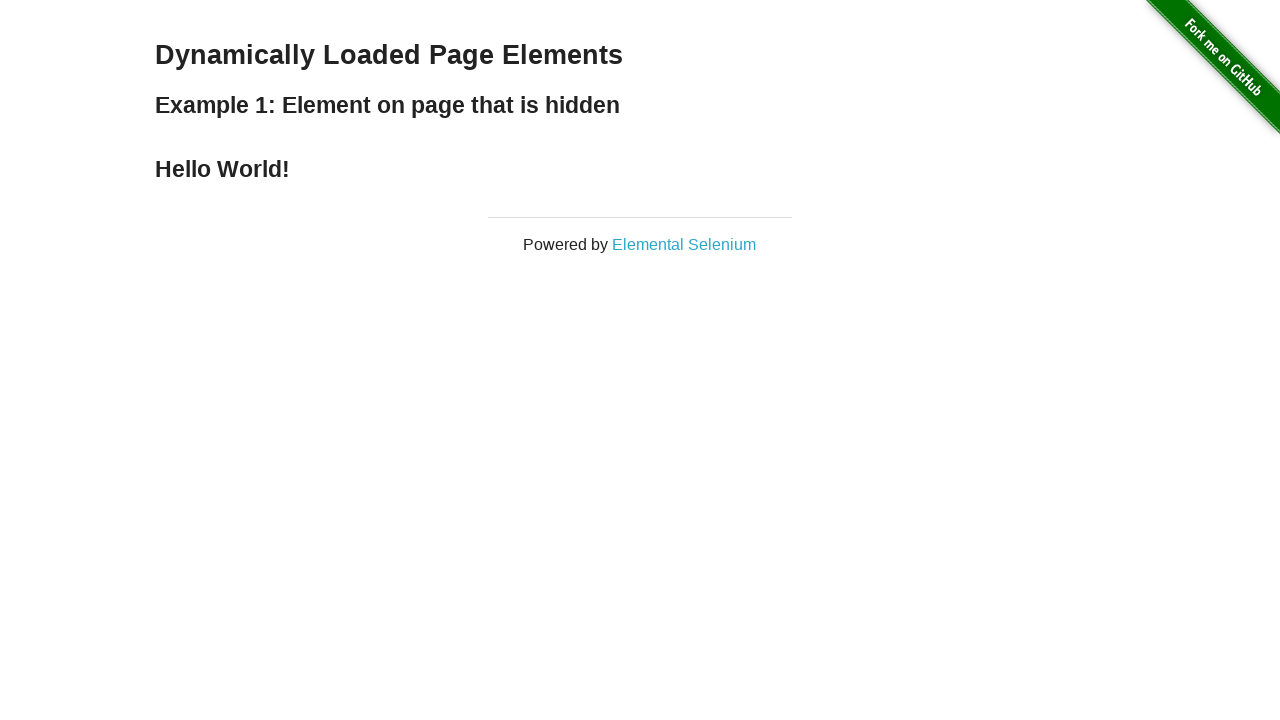

Verified that 'Hello World!' text is displayed correctly
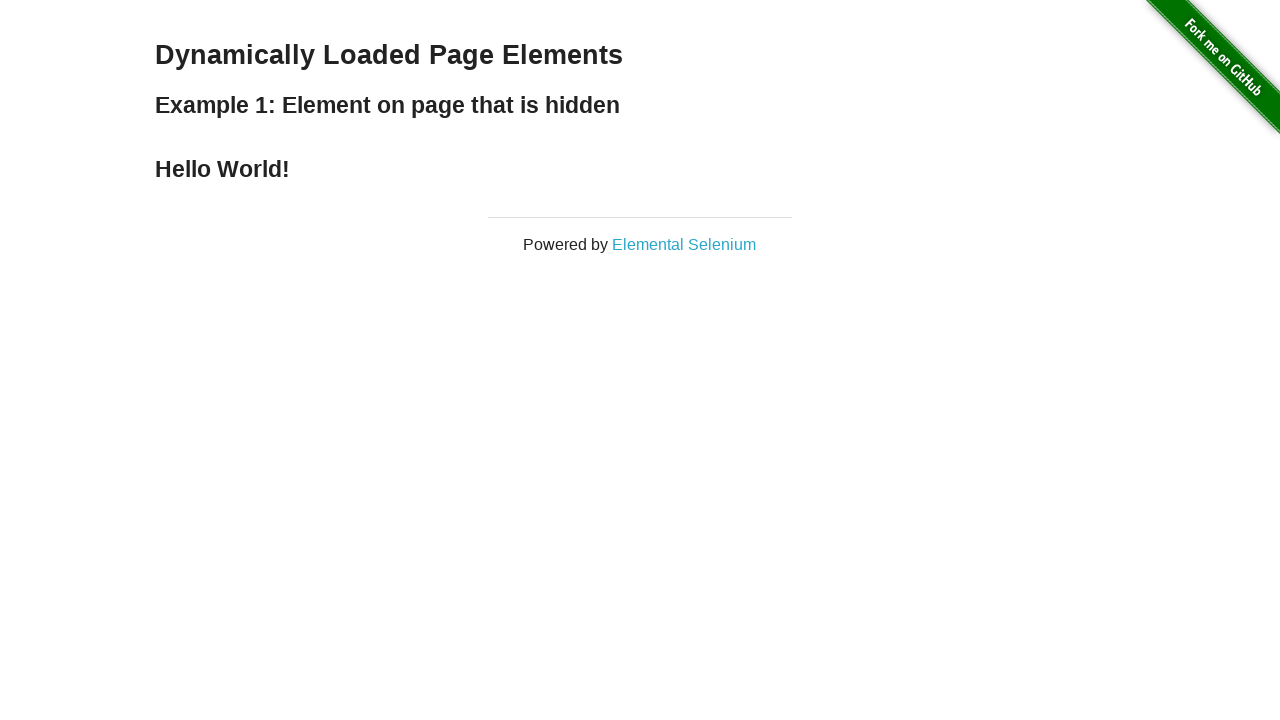

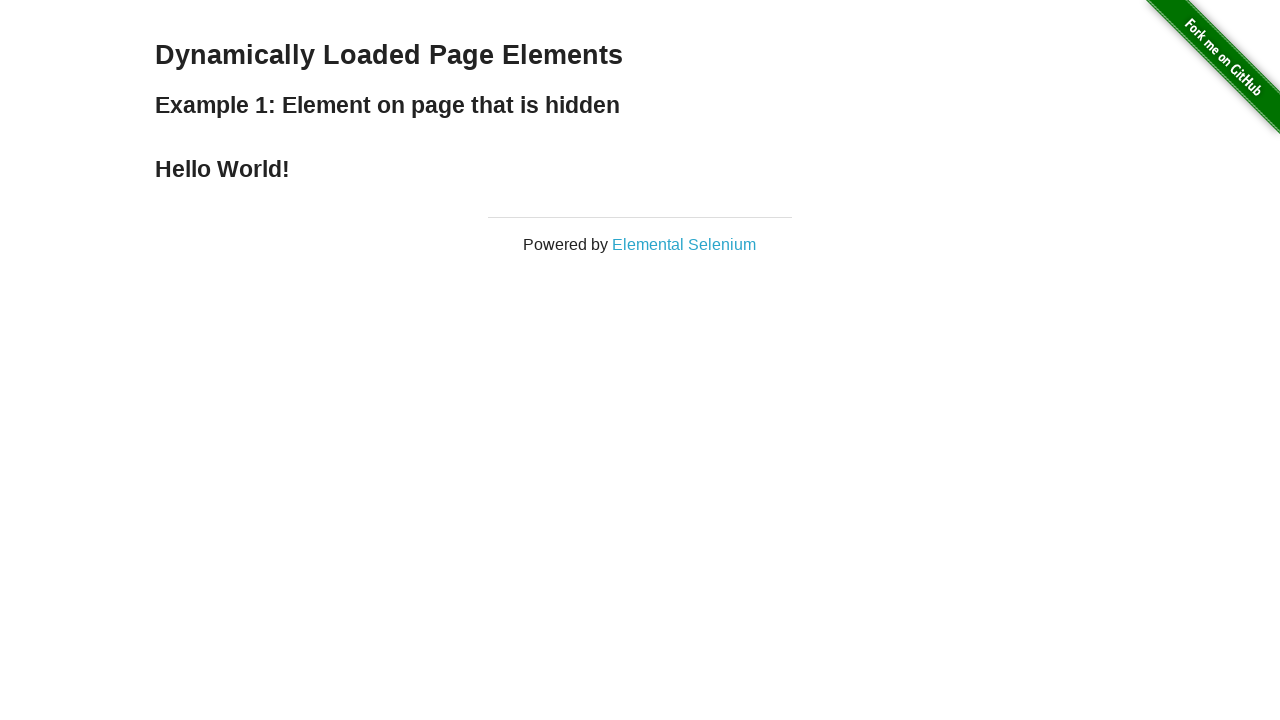